Tests the Add/Remove Elements functionality by clicking the Add Element button to create a Delete button, verifying it's visible, then clicking Delete to remove it, and verifying the Add Element button remains visible.

Starting URL: https://the-internet.herokuapp.com/add_remove_elements/

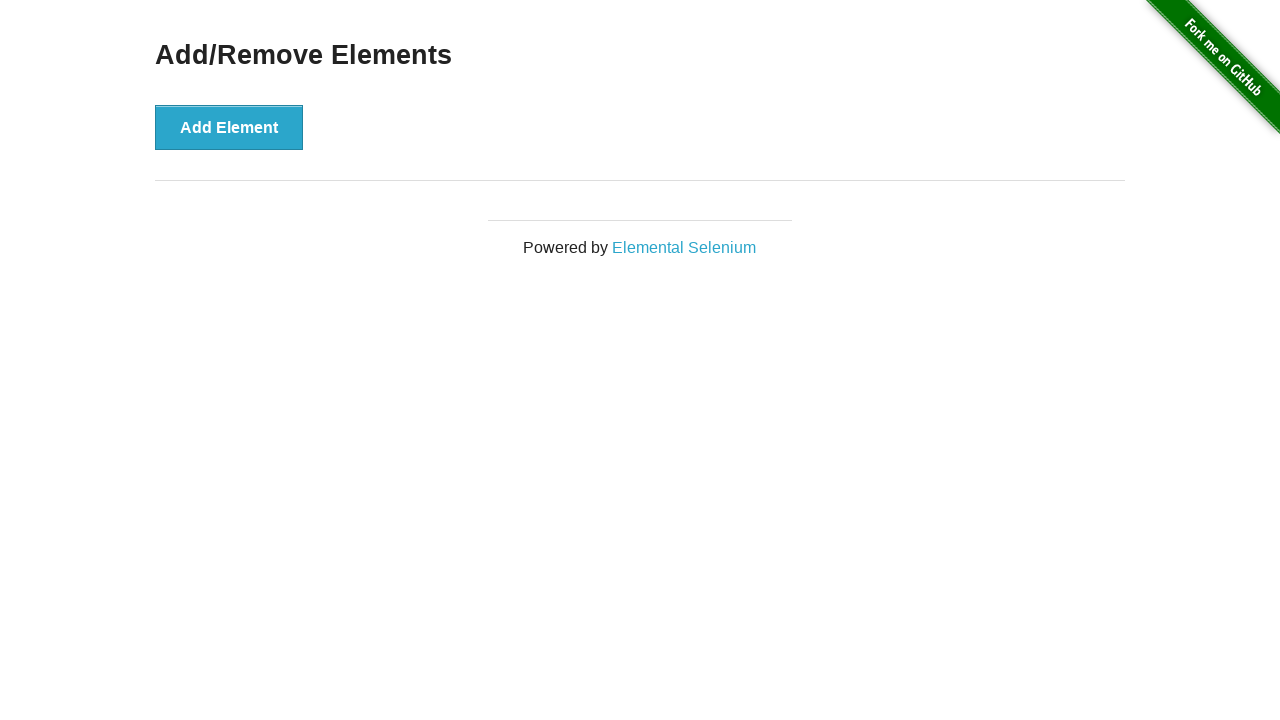

Navigated to Add/Remove Elements page
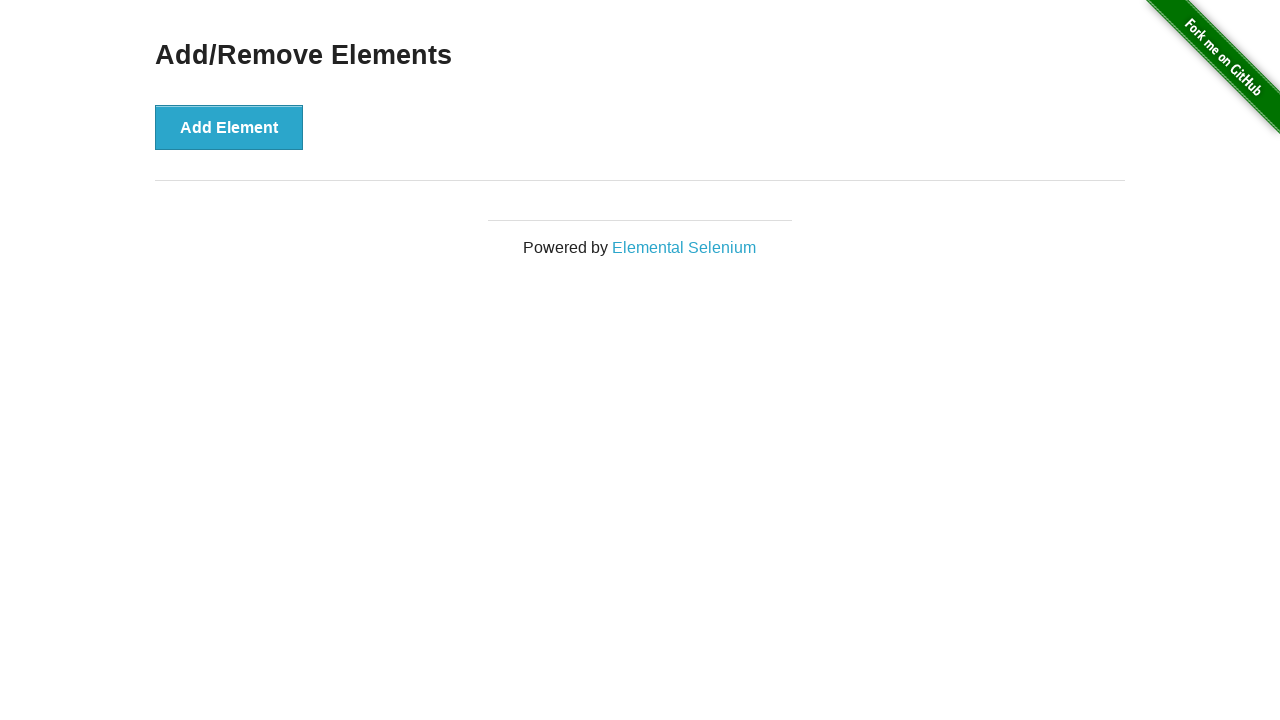

Clicked Add Element button to create a Delete button at (229, 127) on button[onclick='addElement()']
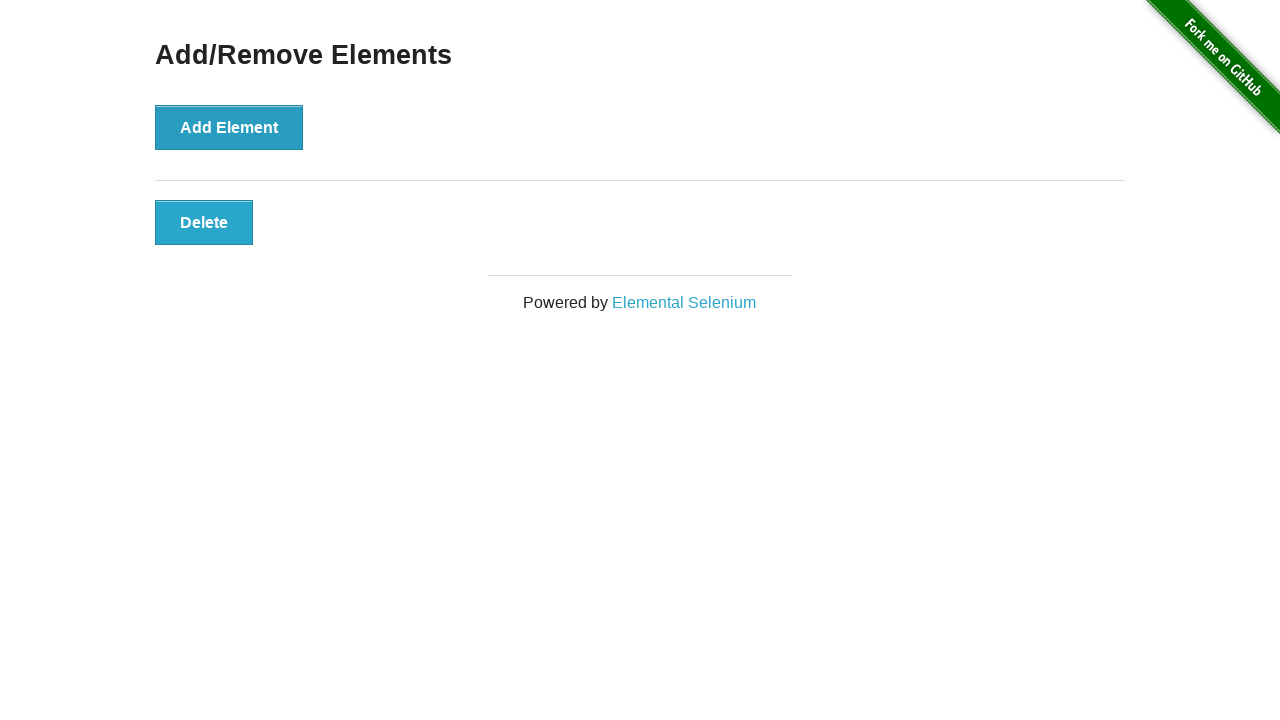

Delete button is now visible
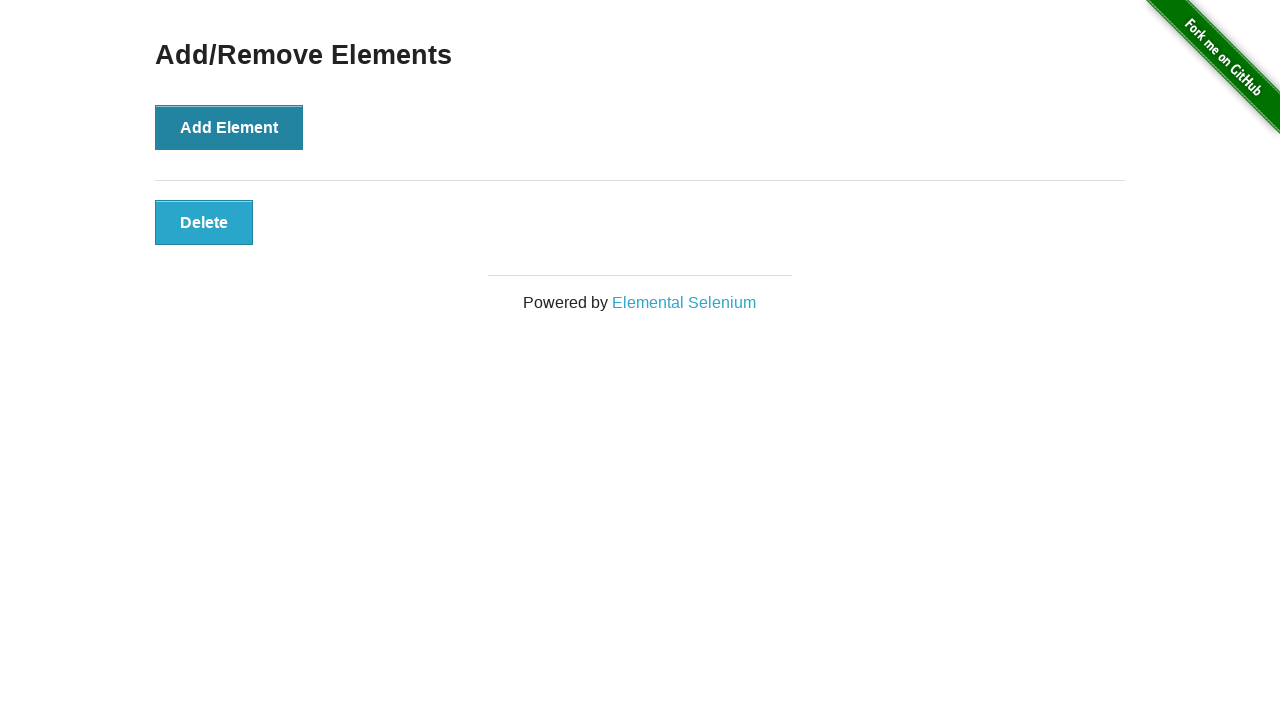

Clicked Delete button to remove the element at (204, 222) on button[onclick='deleteElement()']
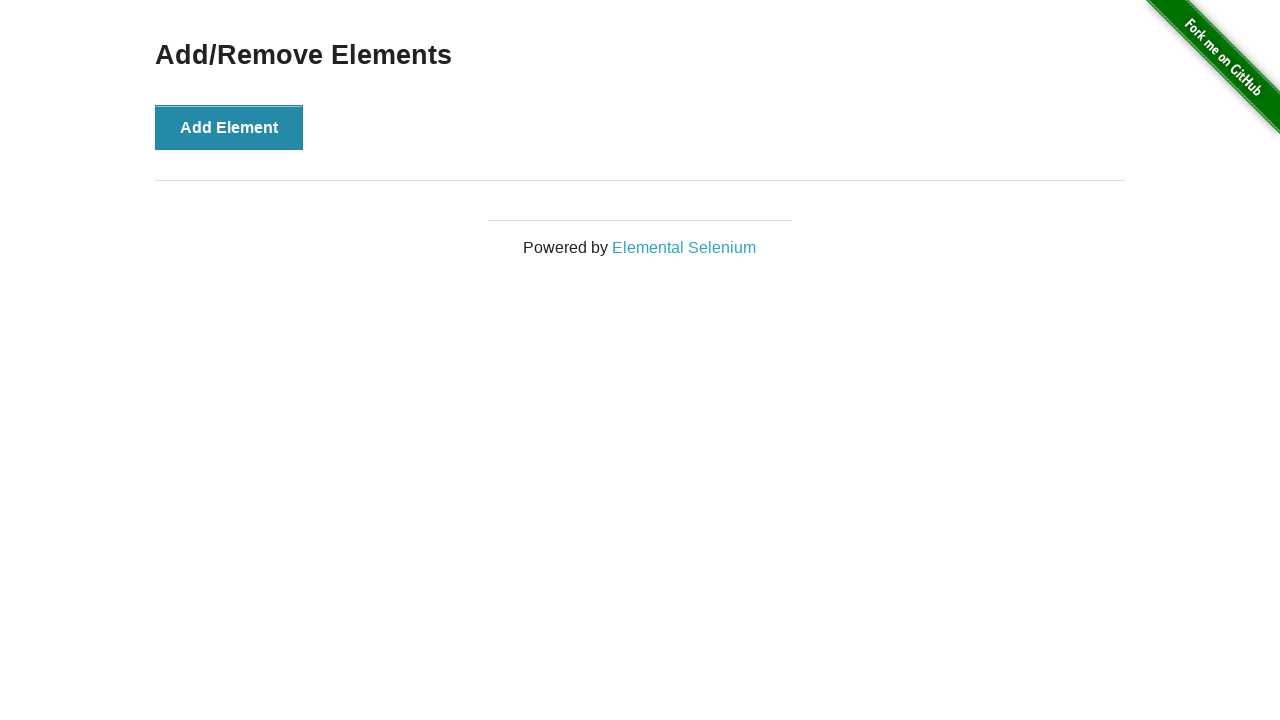

Verified Add Element button is still visible after deletion
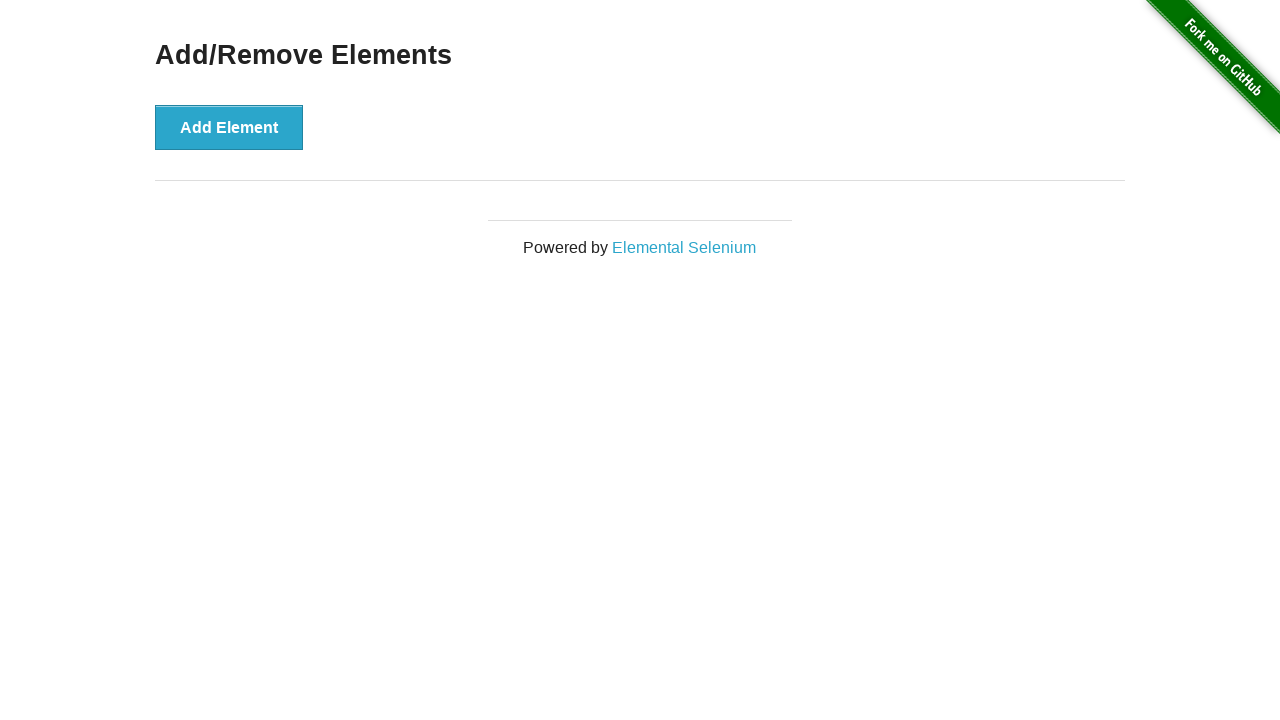

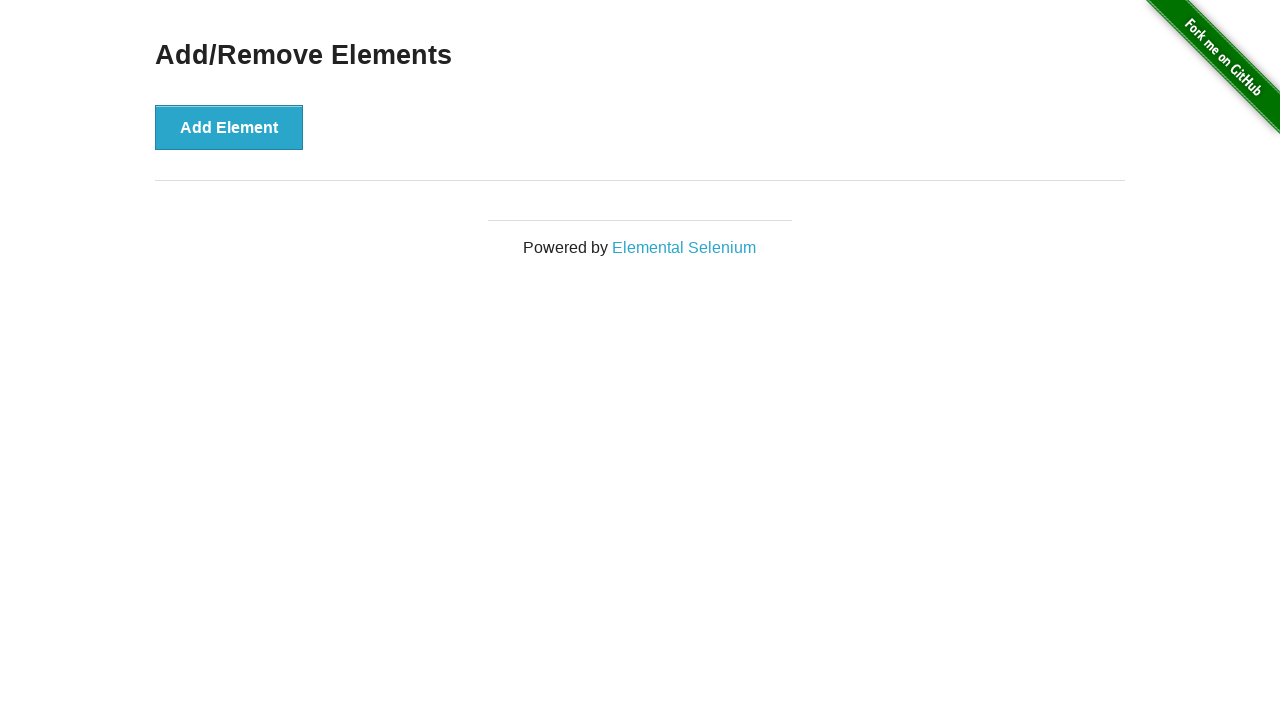